Tests dropdown selection by iterating through option elements and clicking on the desired option, then verifying the selection was made correctly.

Starting URL: http://the-internet.herokuapp.com/dropdown

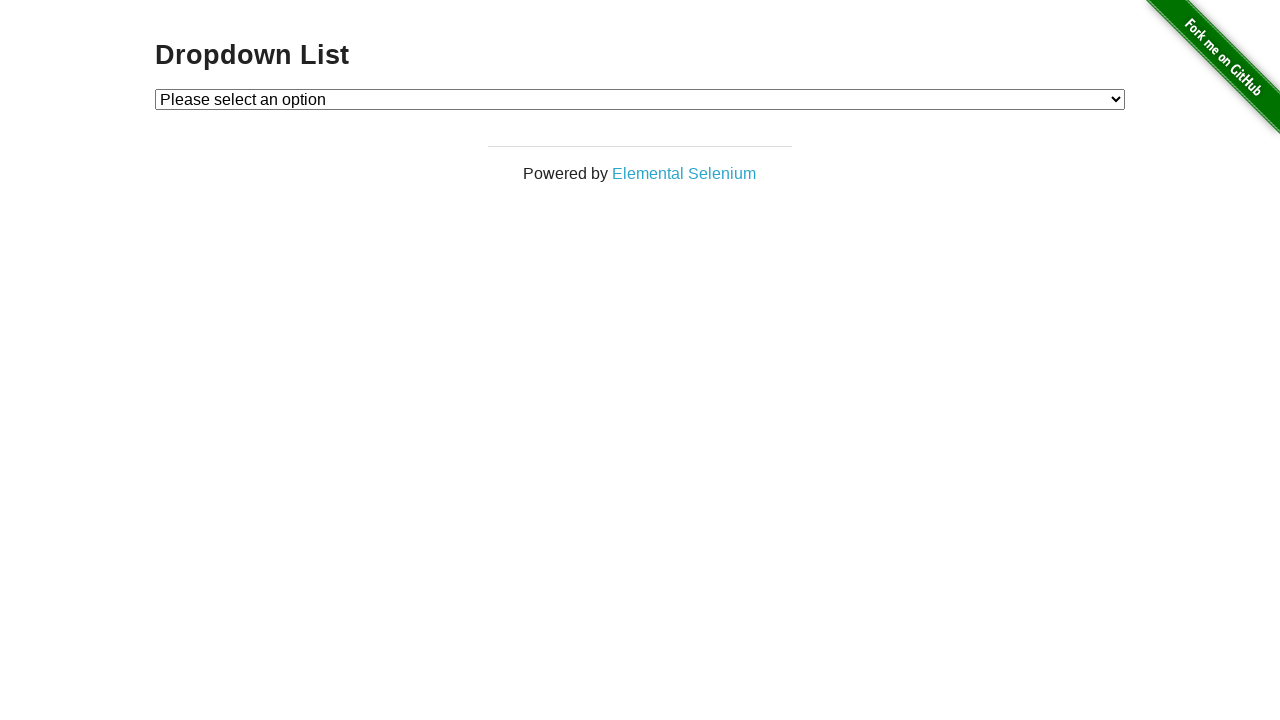

Waited for dropdown element to be present on the page
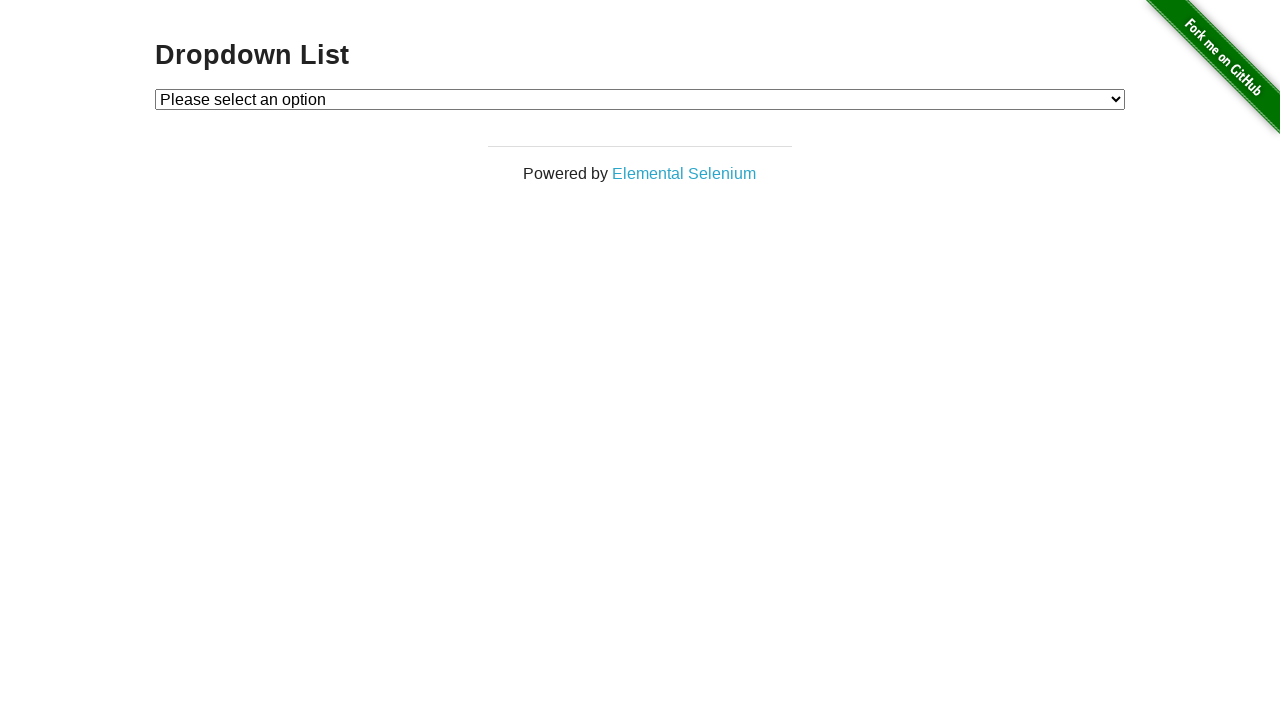

Selected 'Option 1' from the dropdown on #dropdown
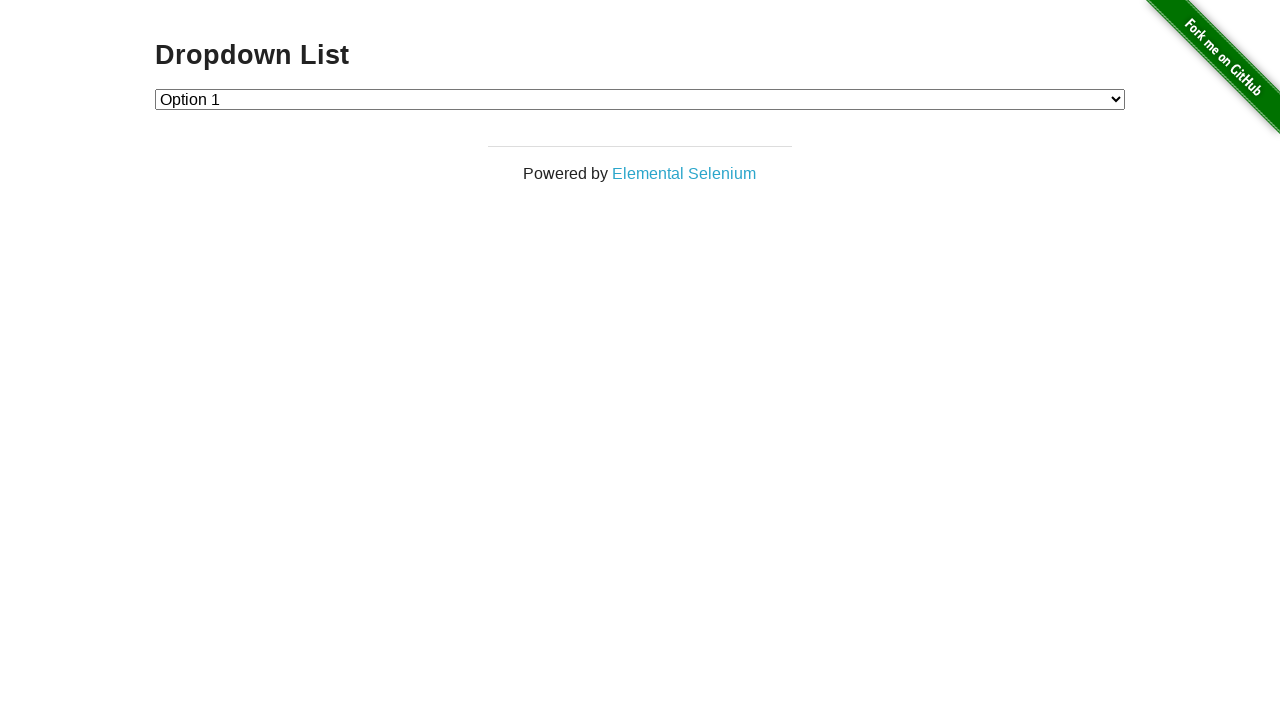

Retrieved the selected dropdown value
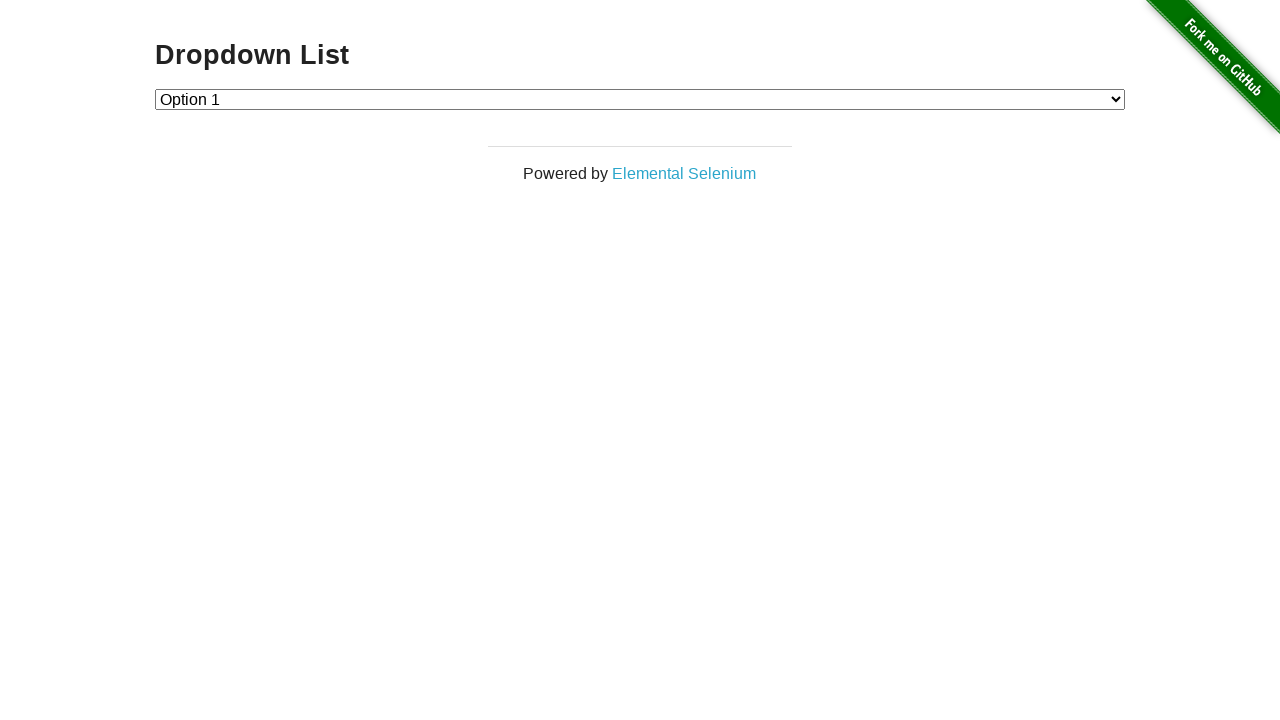

Verified that dropdown selection was '1' as expected
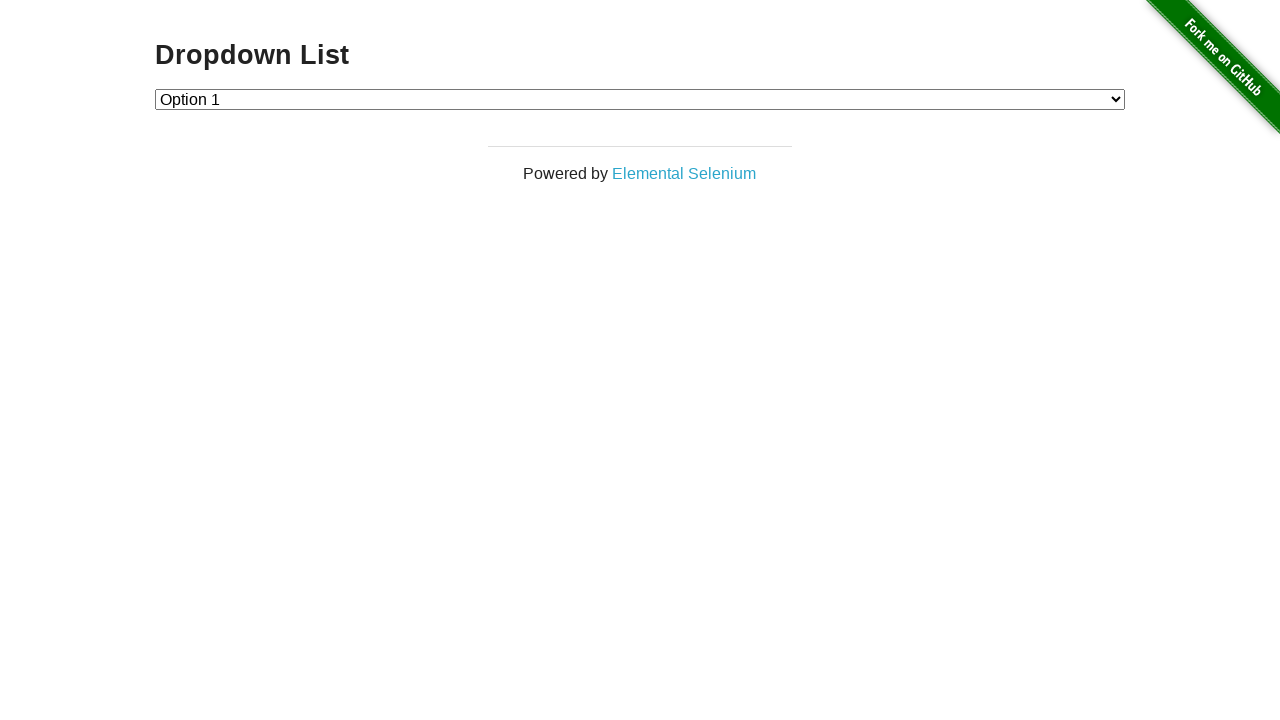

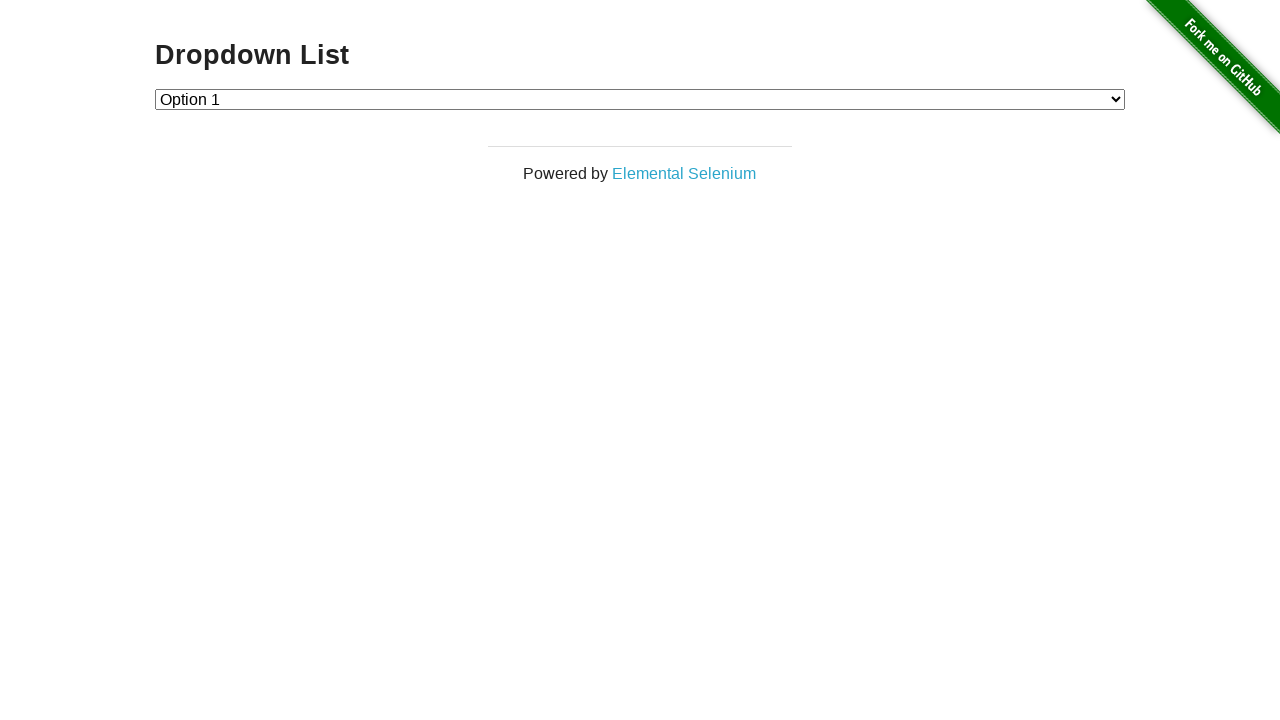